Tests the add/remove elements functionality by clicking Add Element button, verifying Delete button appears, clicking Delete, and verifying the page heading remains visible

Starting URL: https://the-internet.herokuapp.com/add_remove_elements/

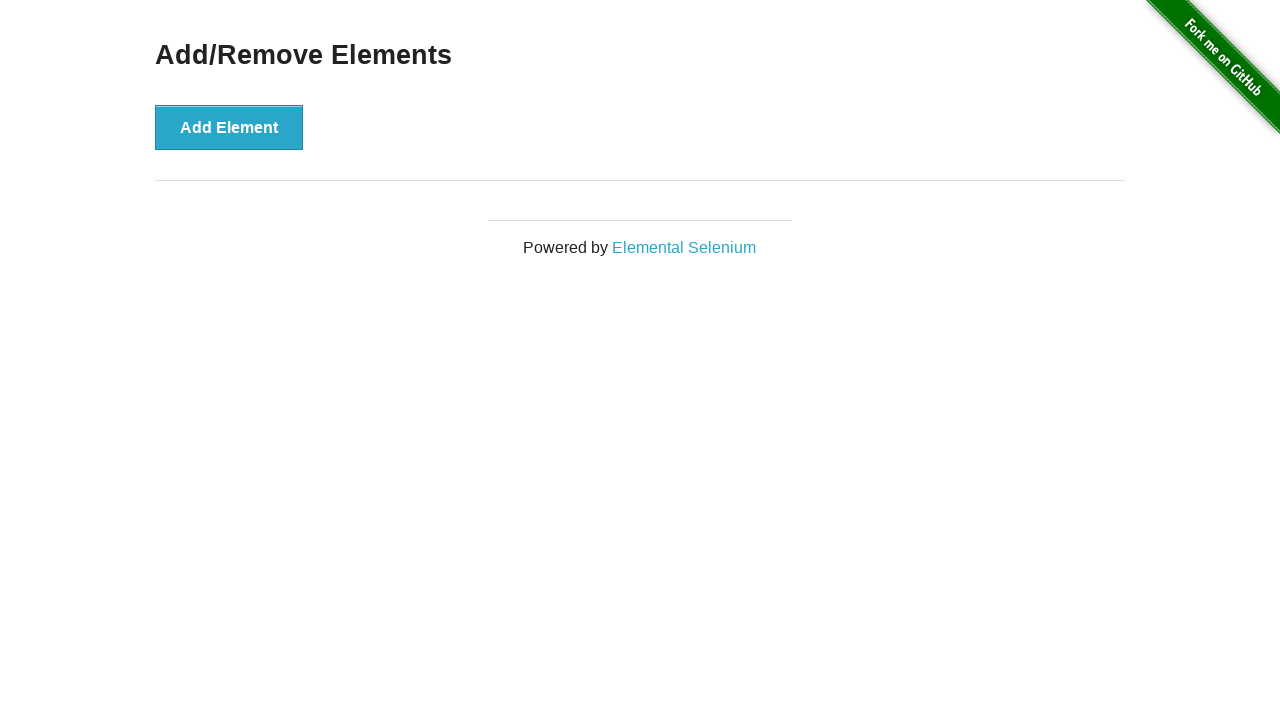

Clicked Add Element button at (229, 127) on text='Add Element'
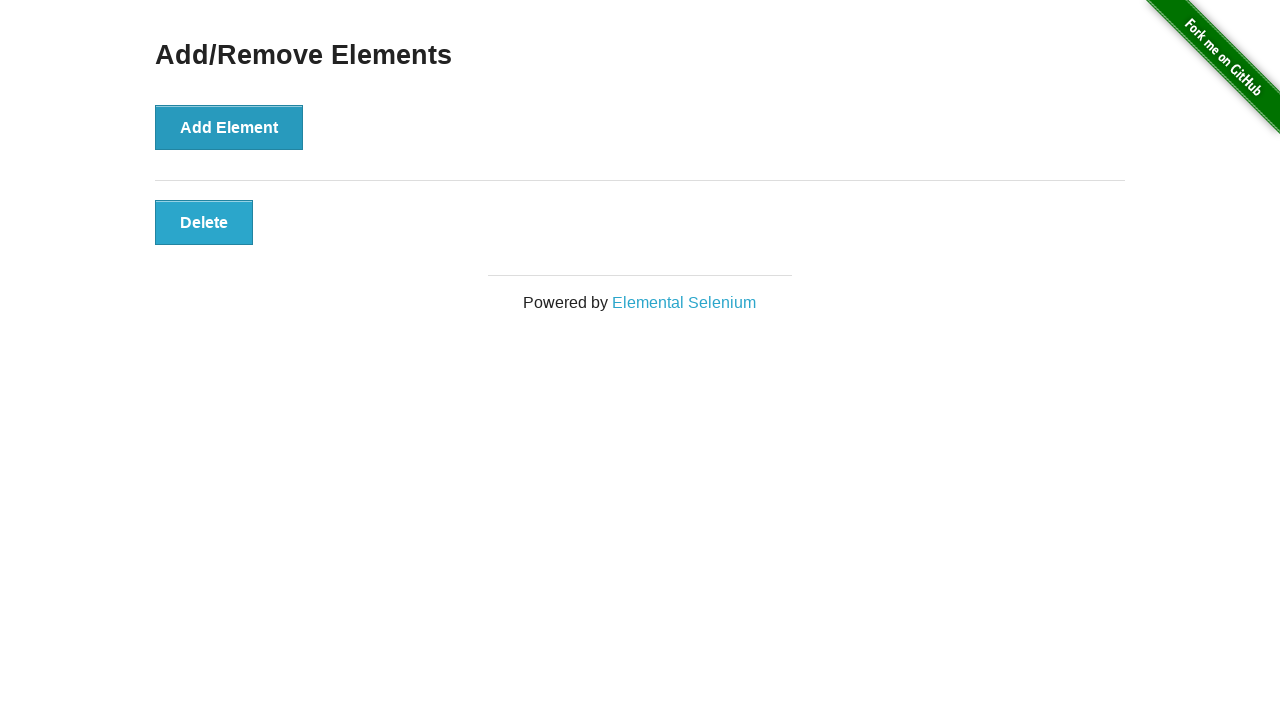

Located Delete button element
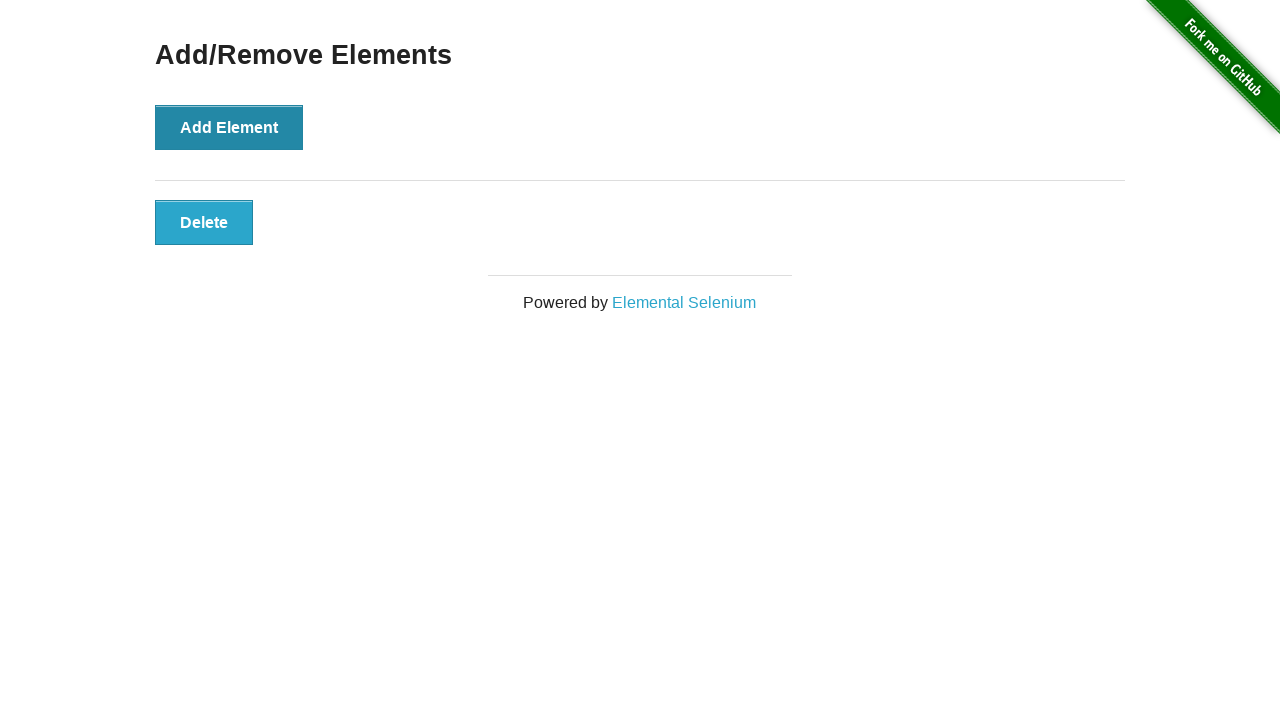

Verified Delete button is visible
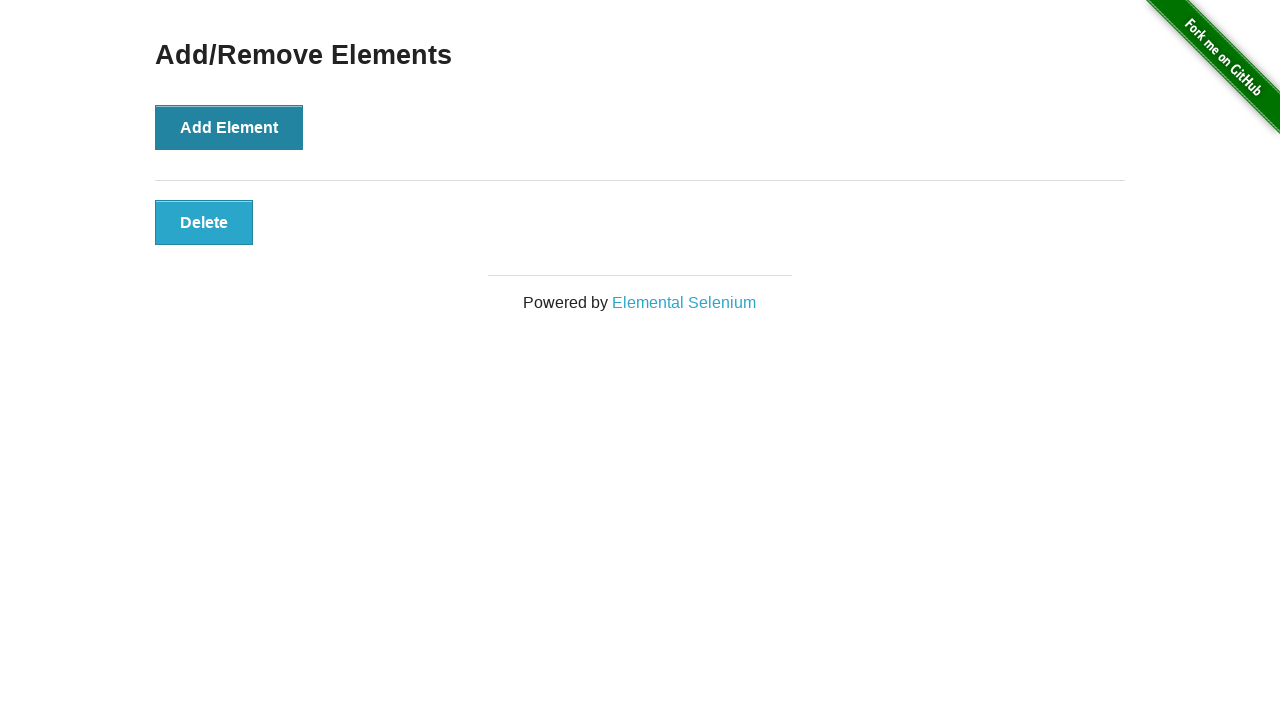

Clicked Delete button at (204, 222) on text='Delete'
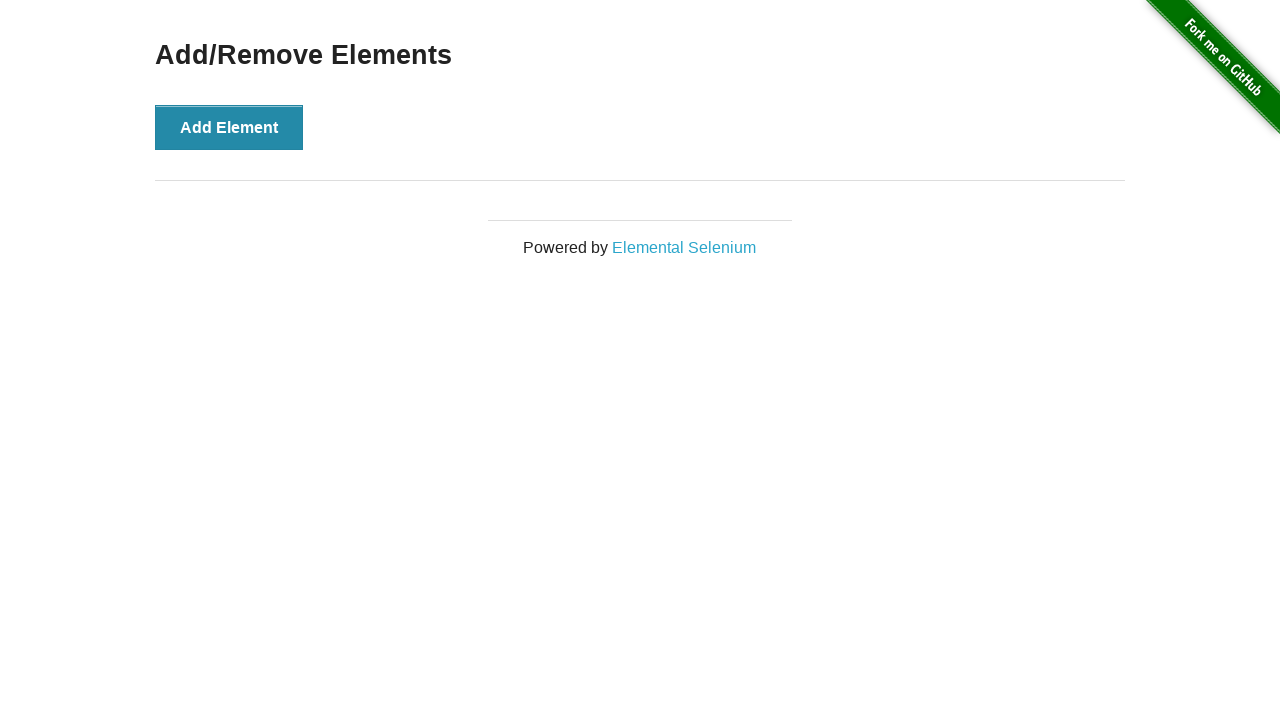

Located Add/Remove Elements heading
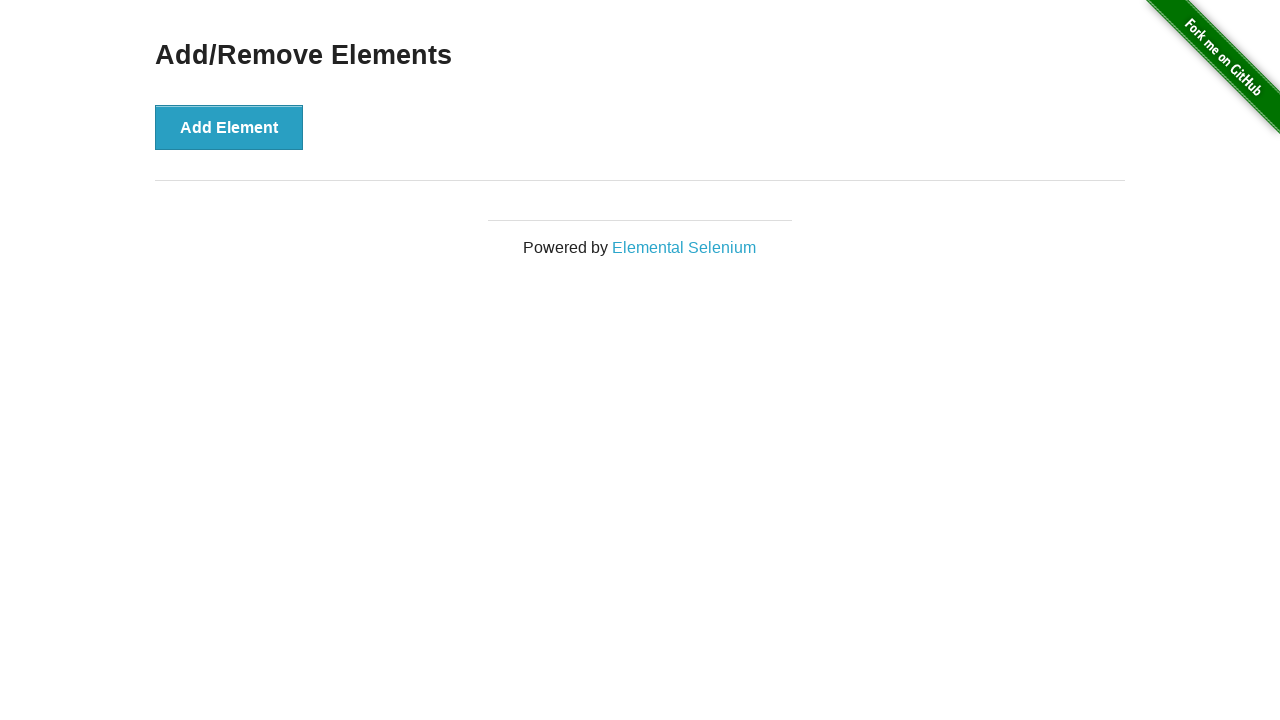

Verified Add/Remove Elements heading is still visible
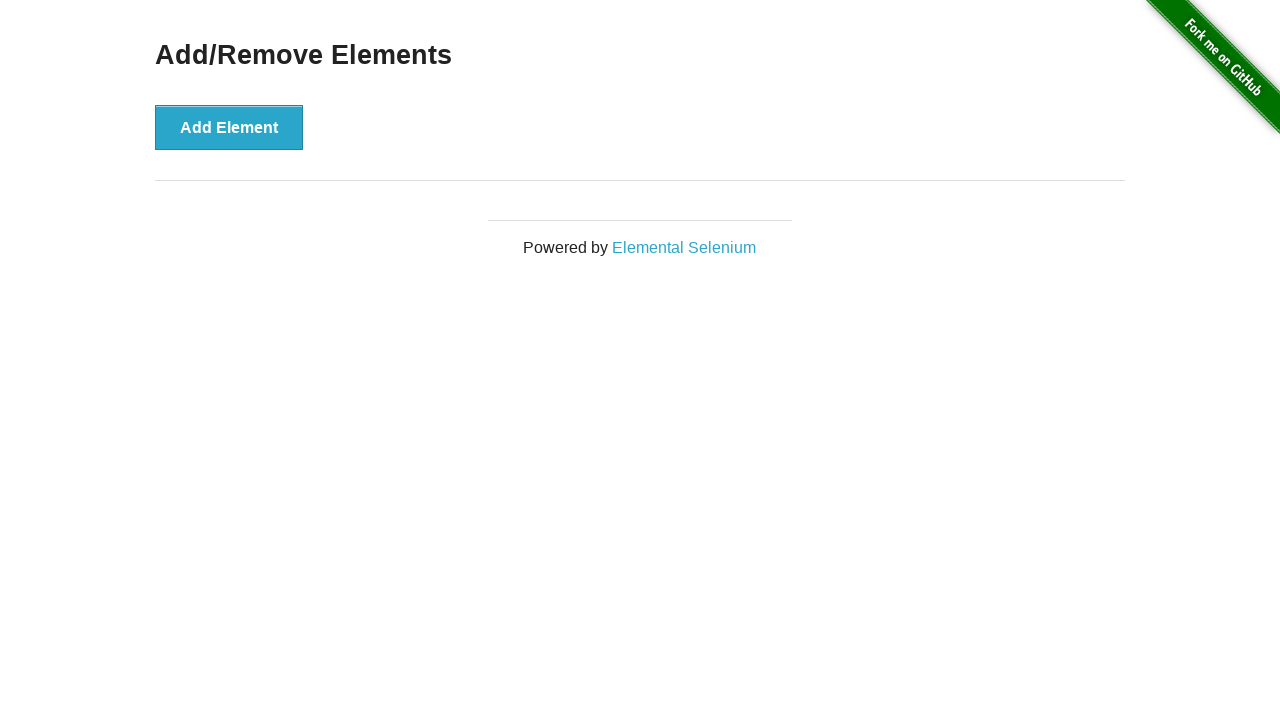

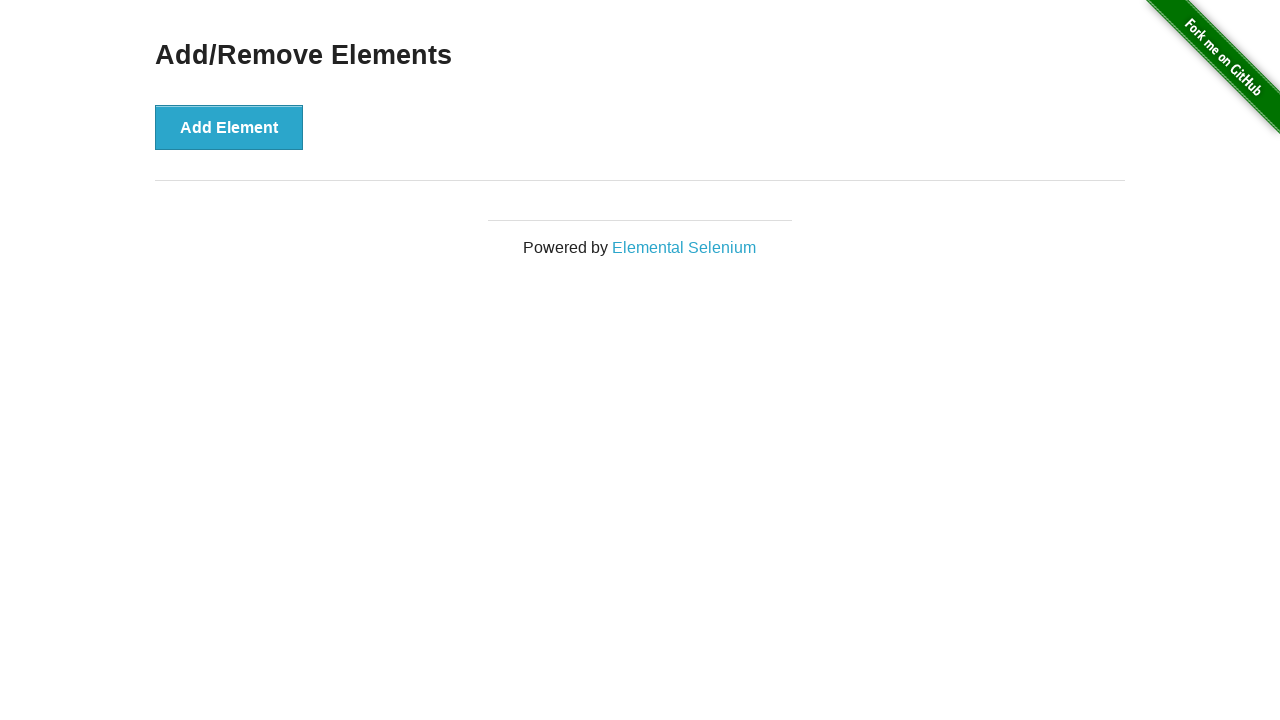